Tests the jQuery UI accordion widget by clicking on Section 2 and verifying that the expanded content contains the expected text "Sed non urna."

Starting URL: https://jqueryui.com/accordion/

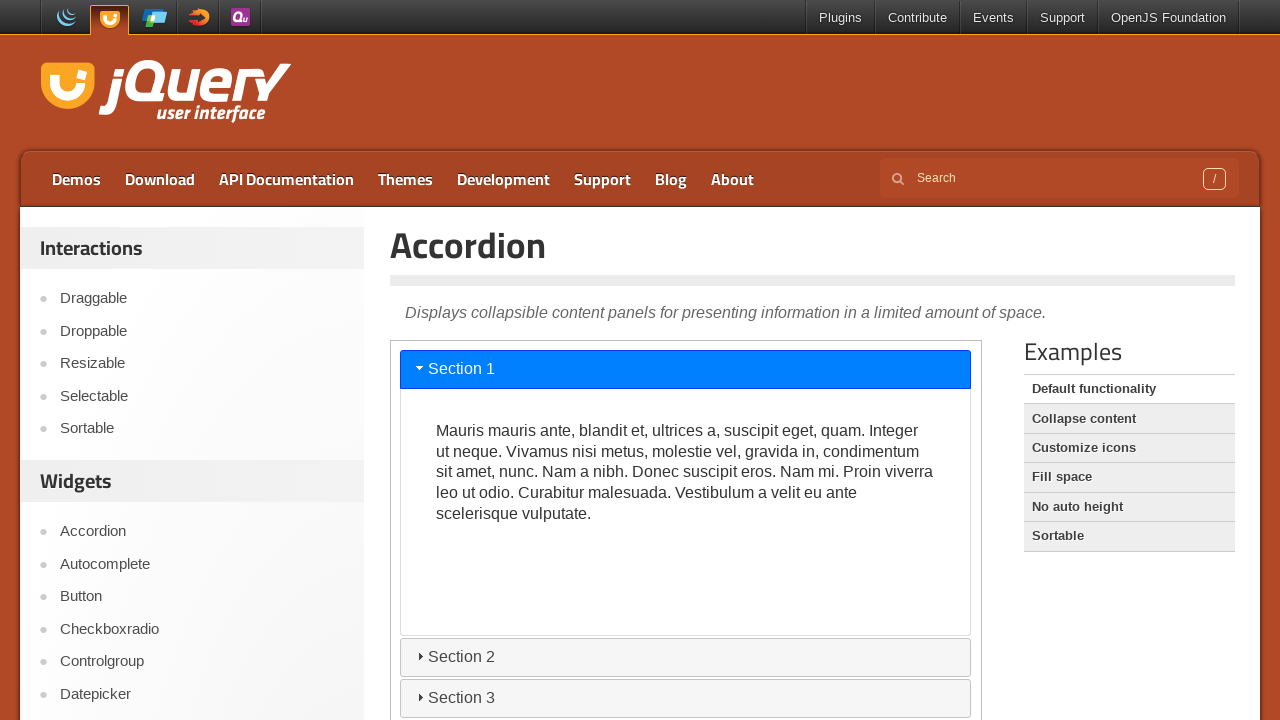

Located the demo iframe containing the accordion widget
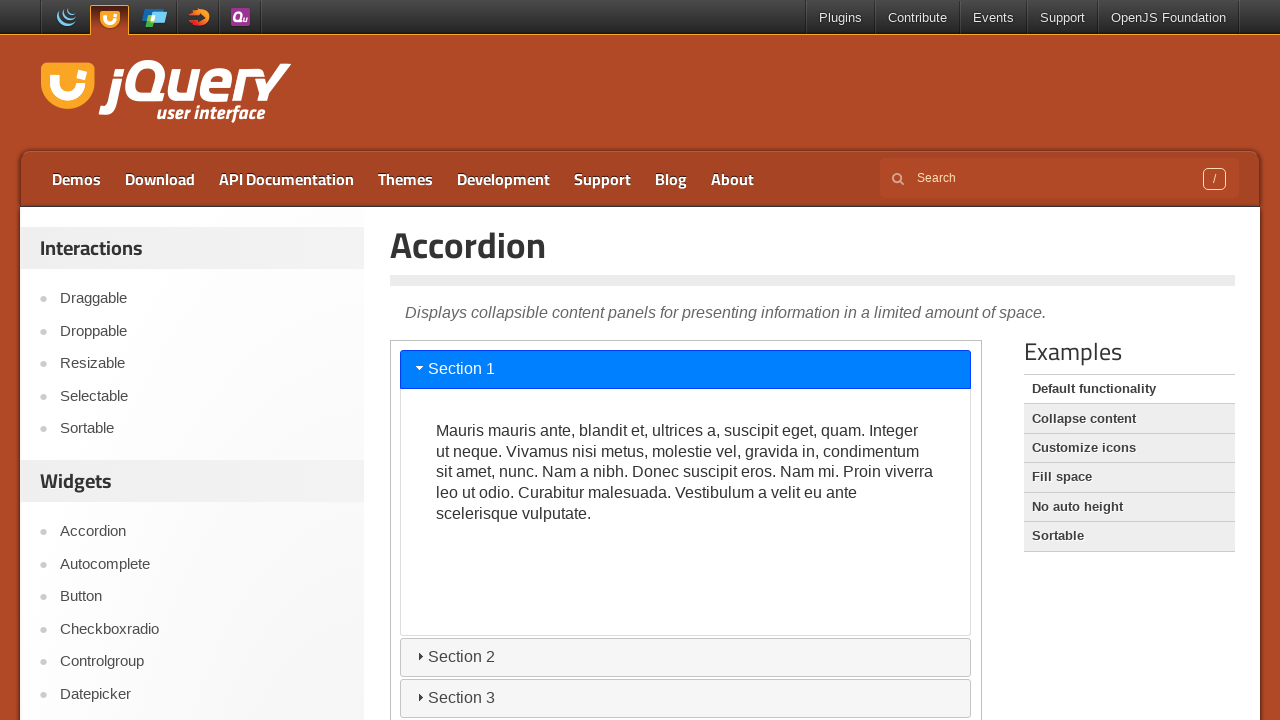

Clicked on Section 2 accordion header at (686, 657) on iframe.demo-frame >> internal:control=enter-frame >> xpath=//*[@id='ui-id-3']
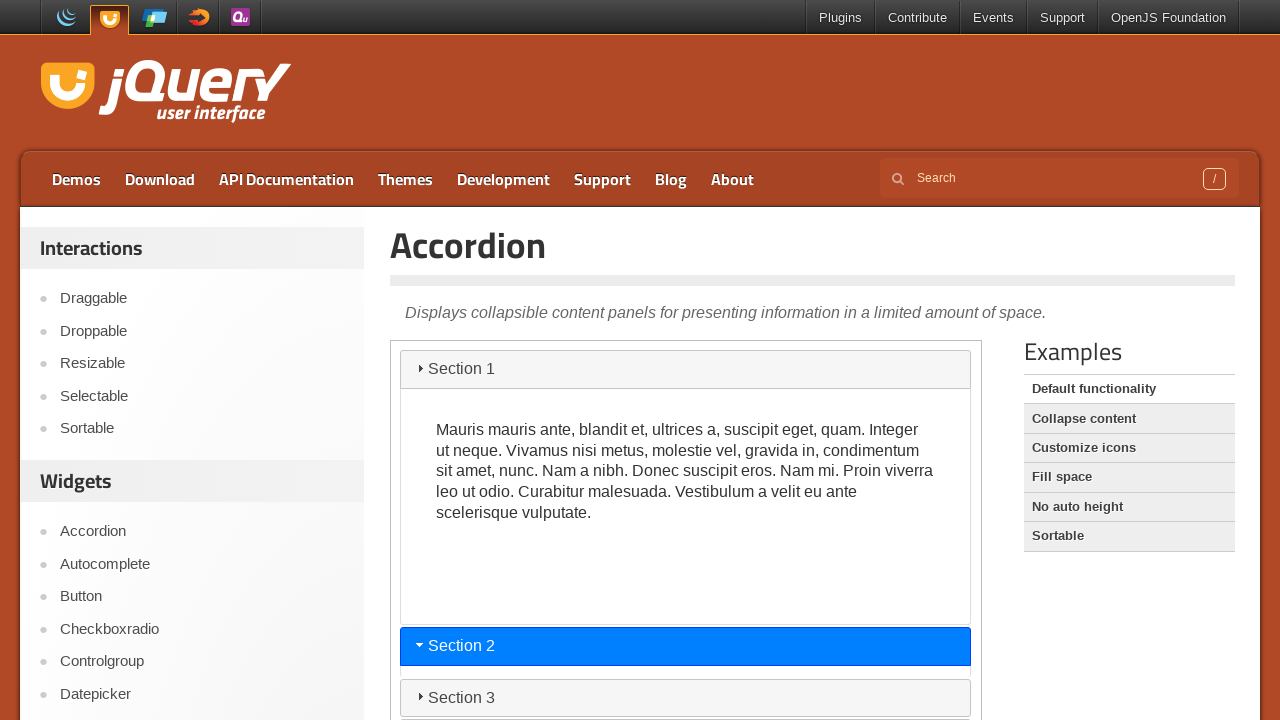

Section 2 accordion content became visible
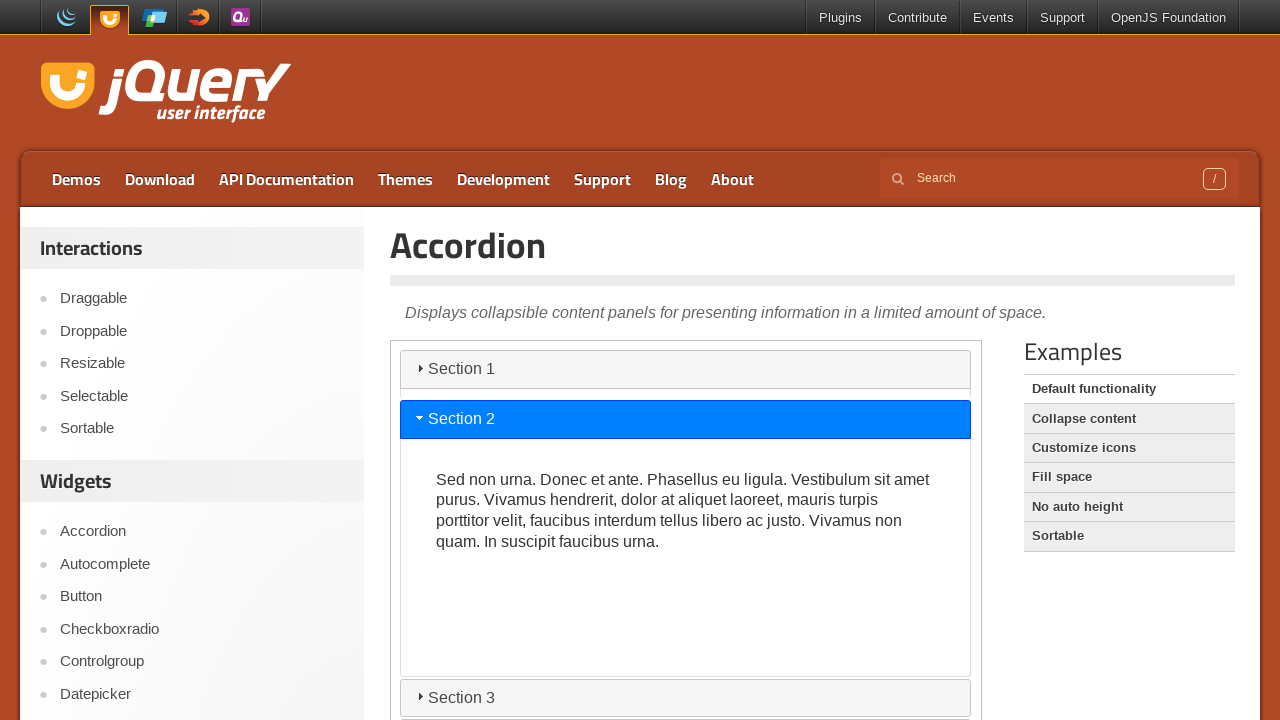

Verified that expanded Section 2 content contains 'Sed non urna.'
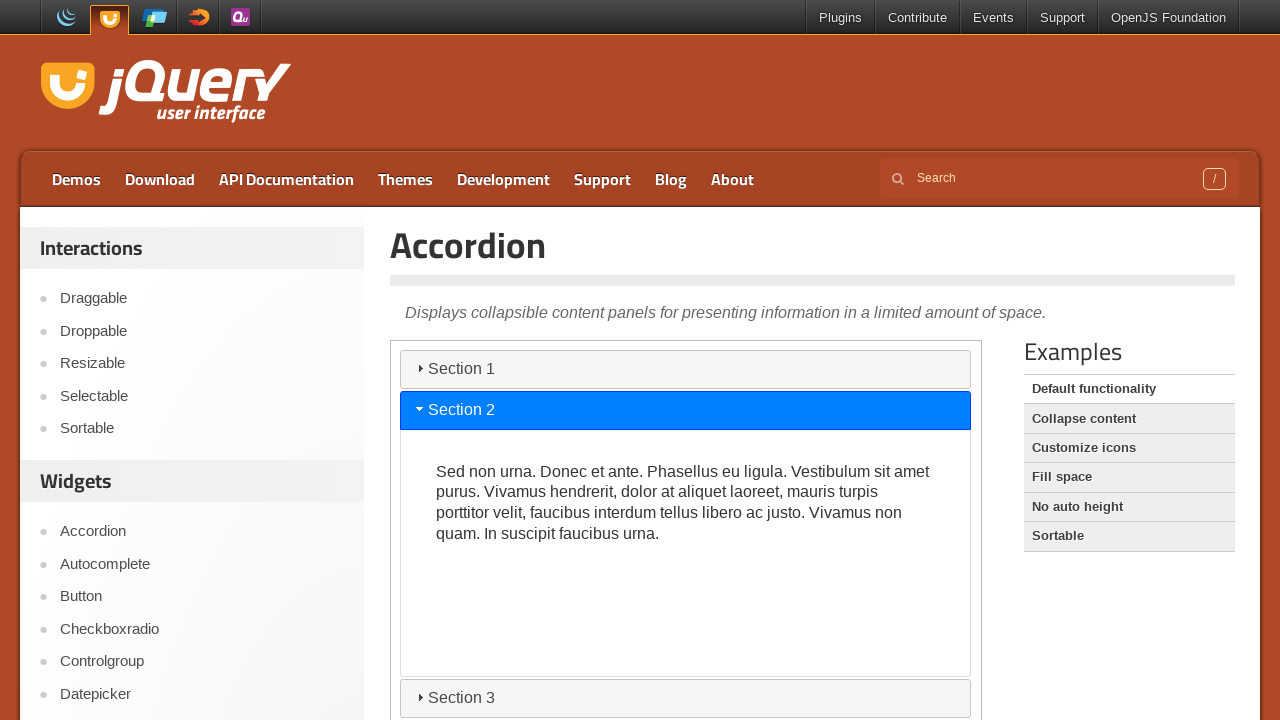

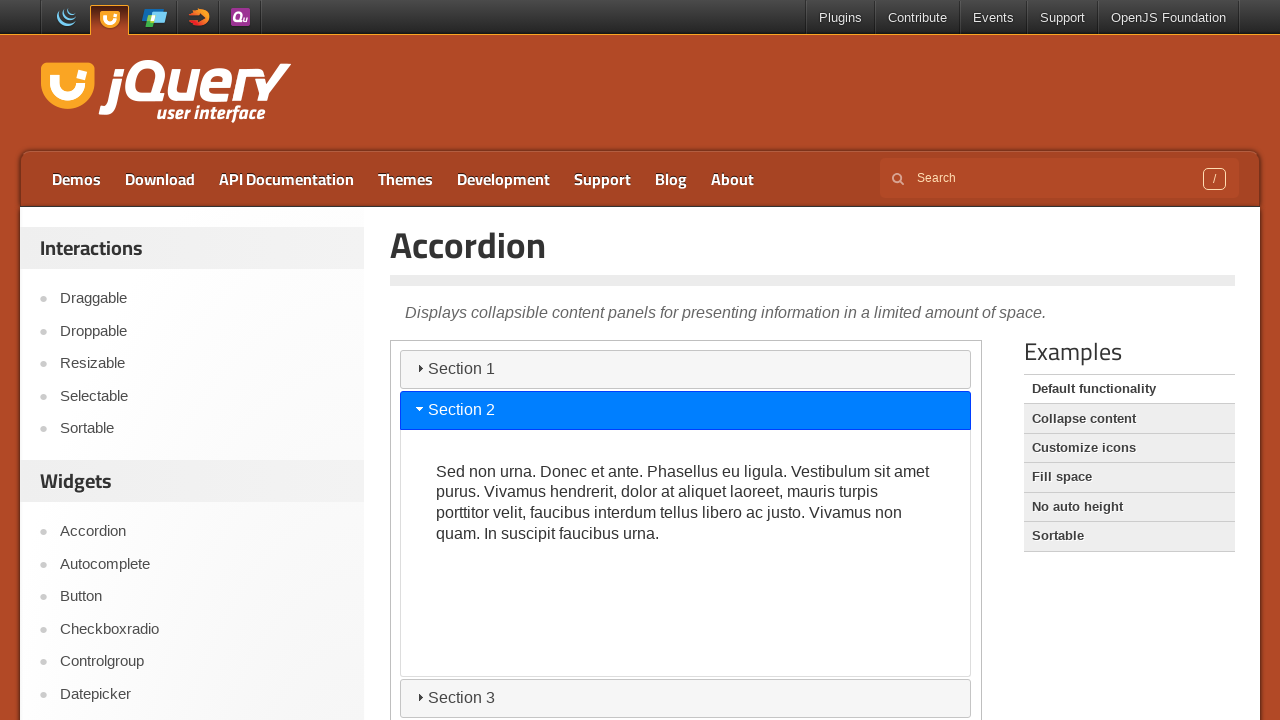